Tests React Semantic UI dropdown by selecting different user options and verifying selections

Starting URL: https://react.semantic-ui.com/maximize/dropdown-example-selection/

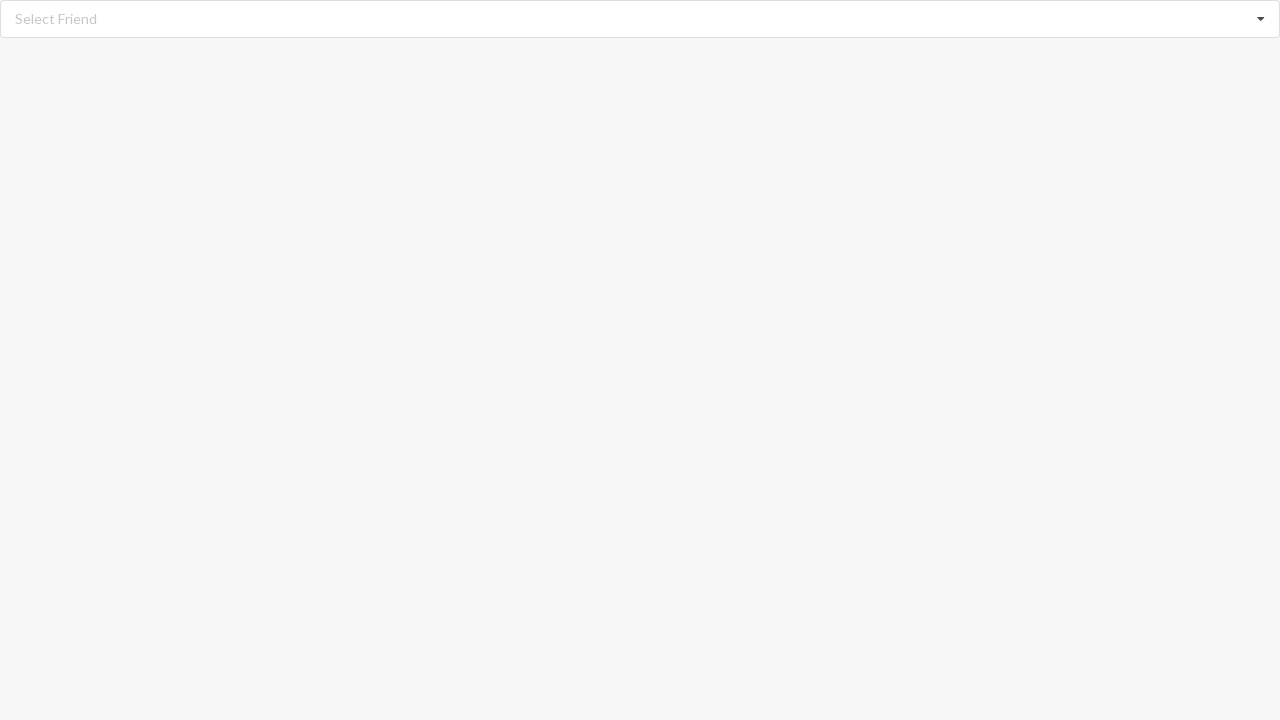

Clicked dropdown icon to open menu at (1261, 19) on i.dropdown
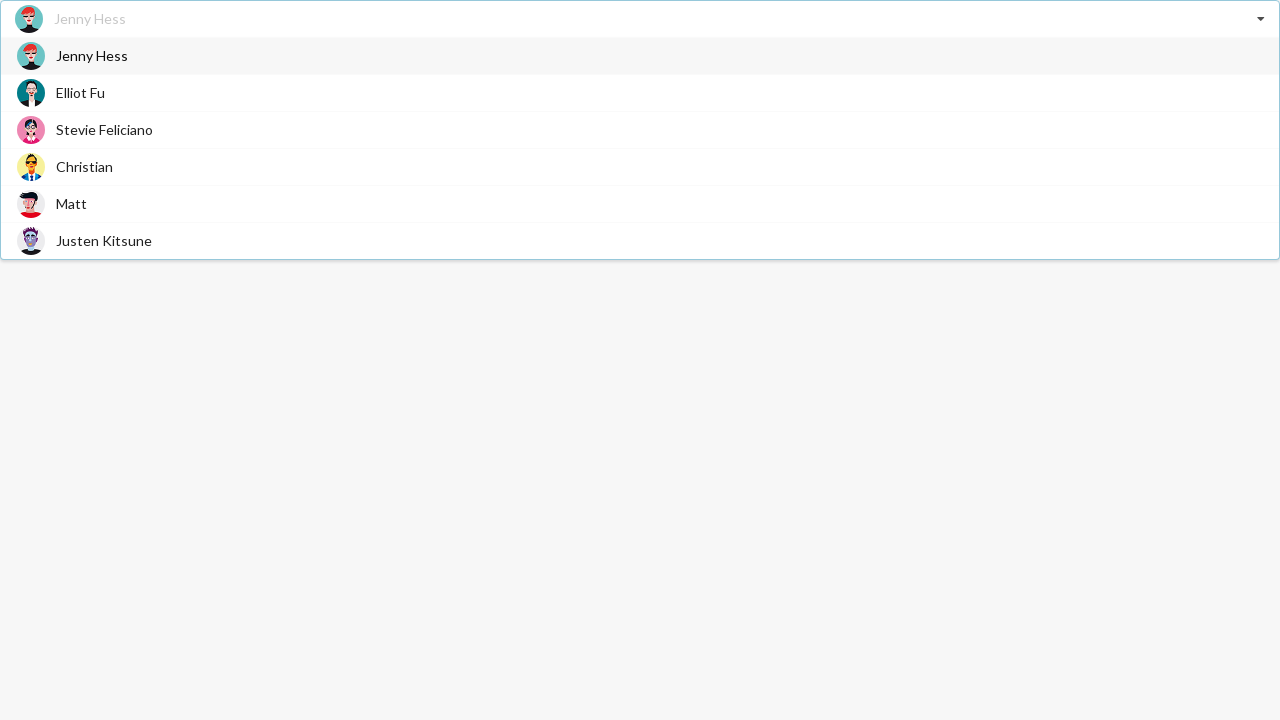

Dropdown menu items became visible
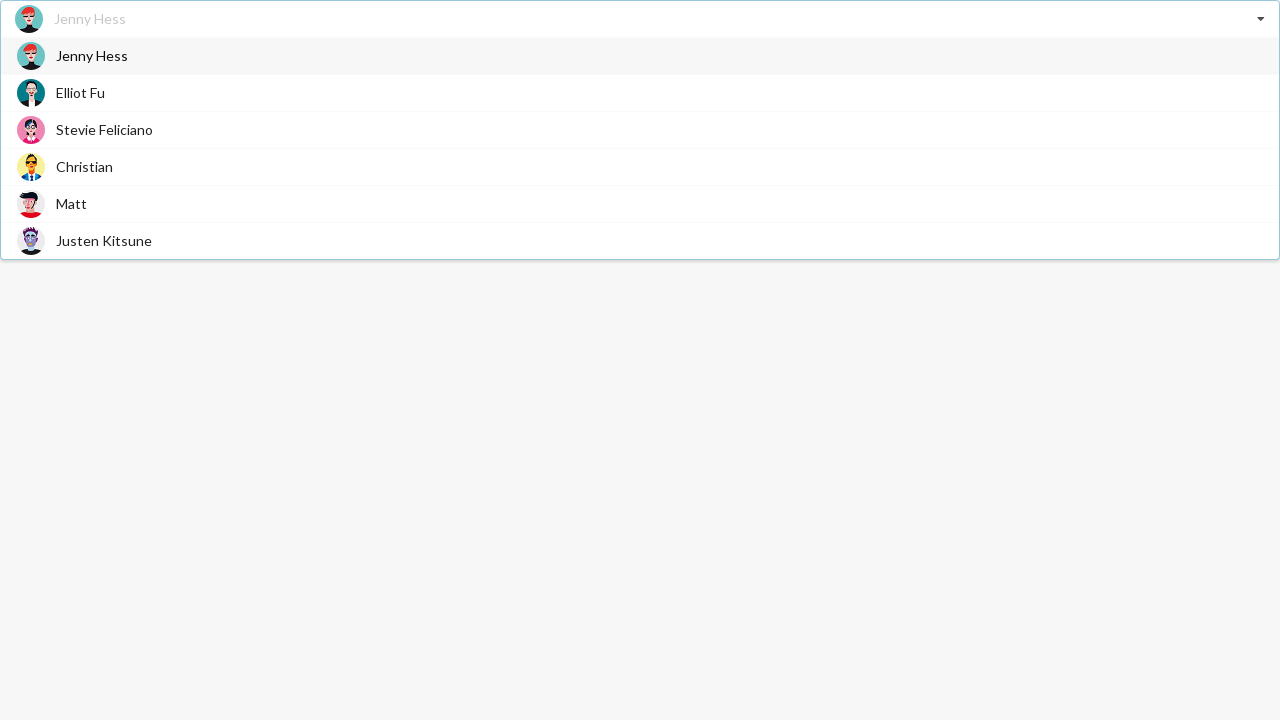

Selected 'Stevie Feliciano' from dropdown at (104, 130) on div.item>span.text >> internal:has-text="Stevie Feliciano"i
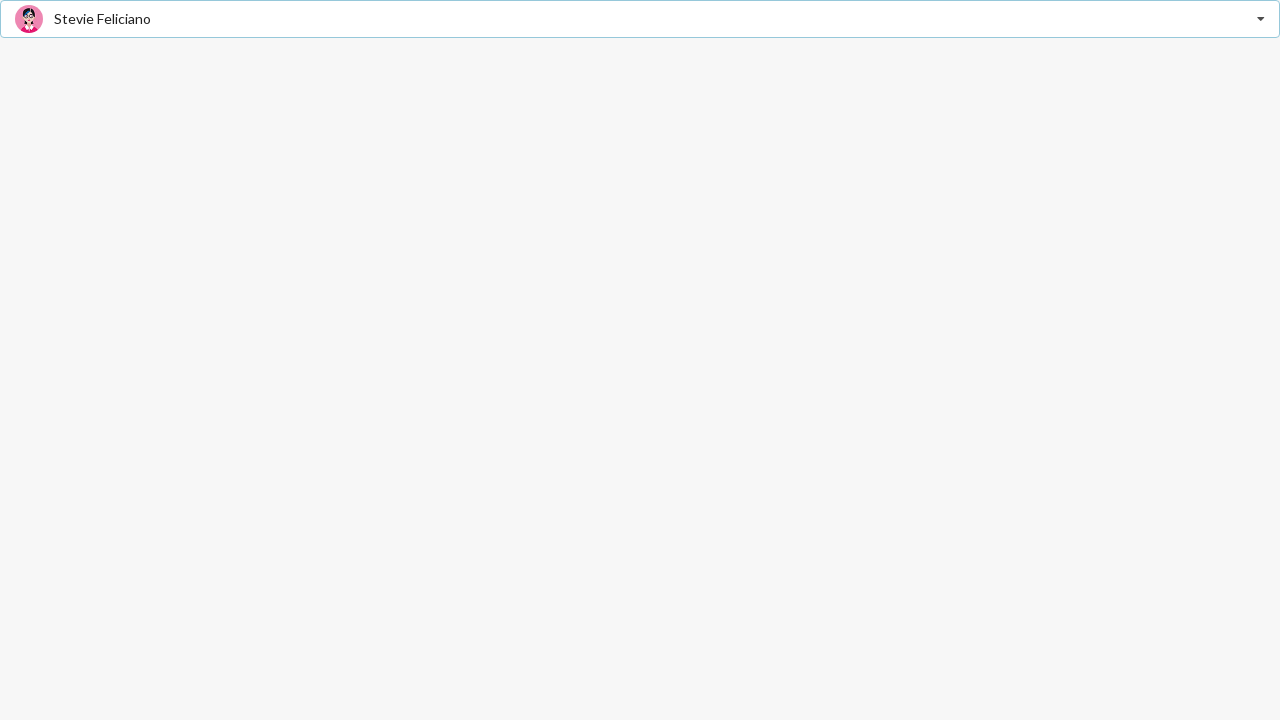

Clicked dropdown icon to open menu at (1261, 19) on i.dropdown
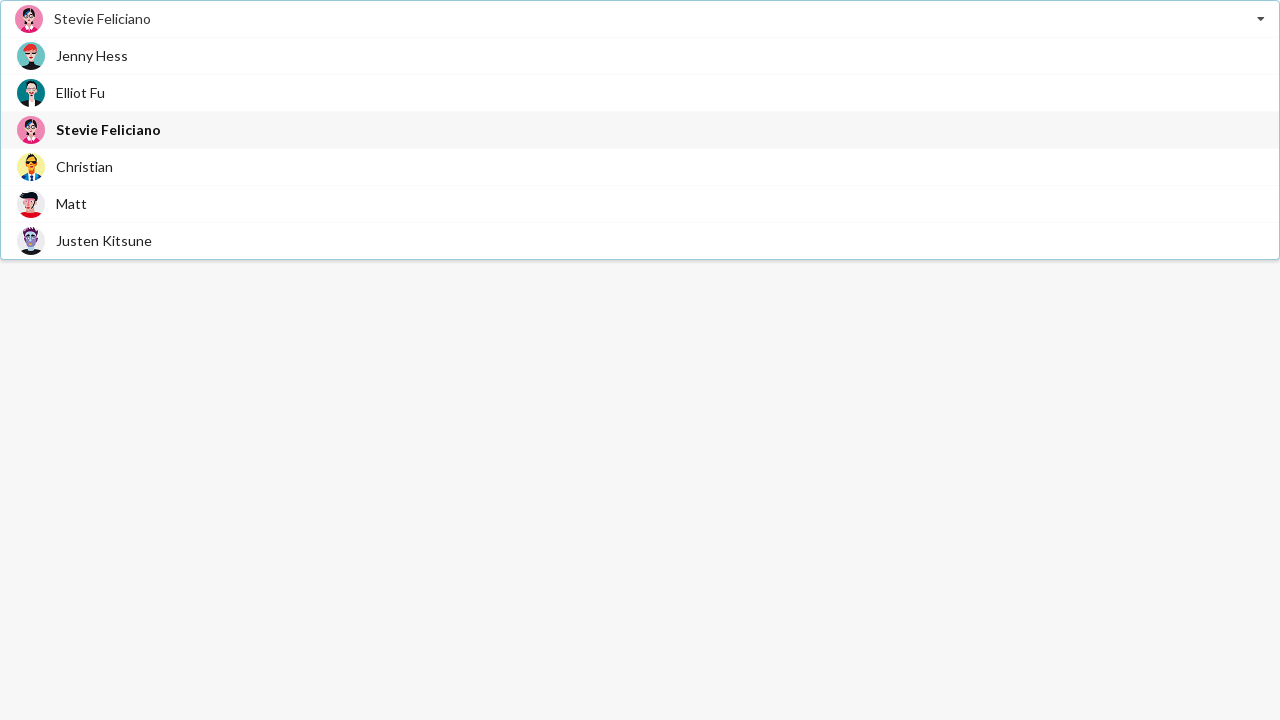

Dropdown menu items became visible
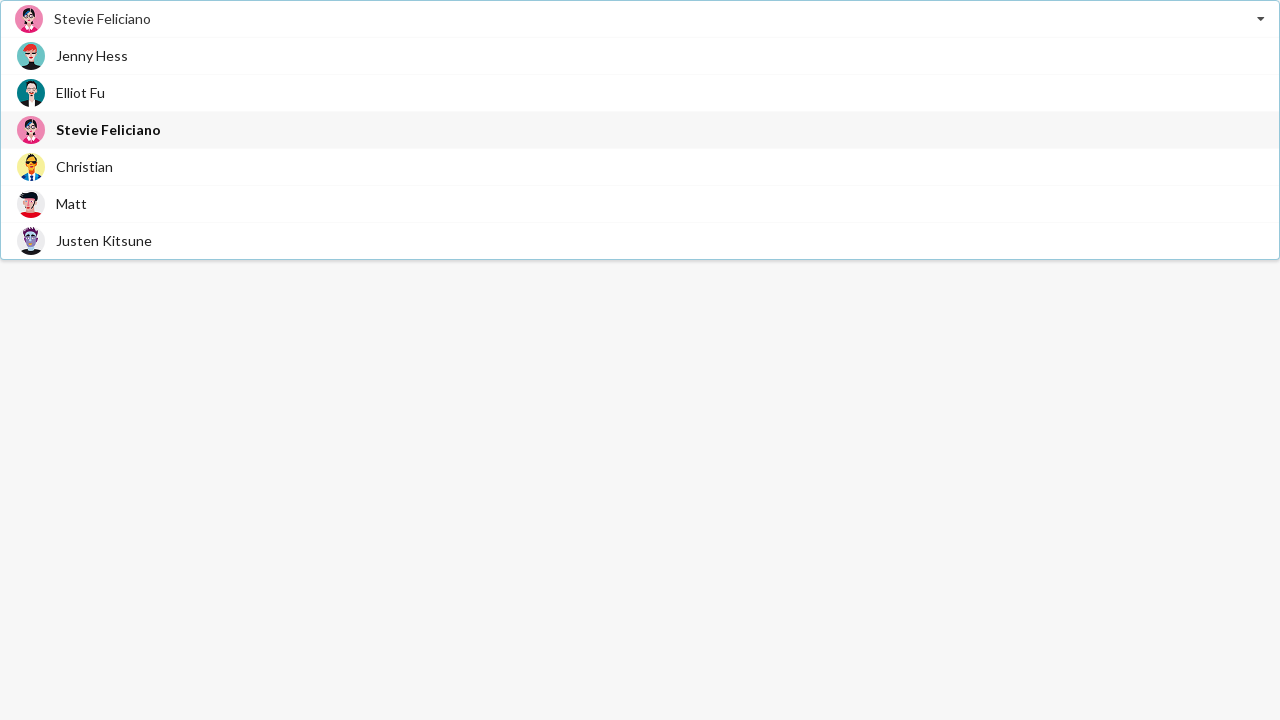

Selected 'Matt' from dropdown at (72, 204) on div.item>span.text >> internal:has-text="Matt"i
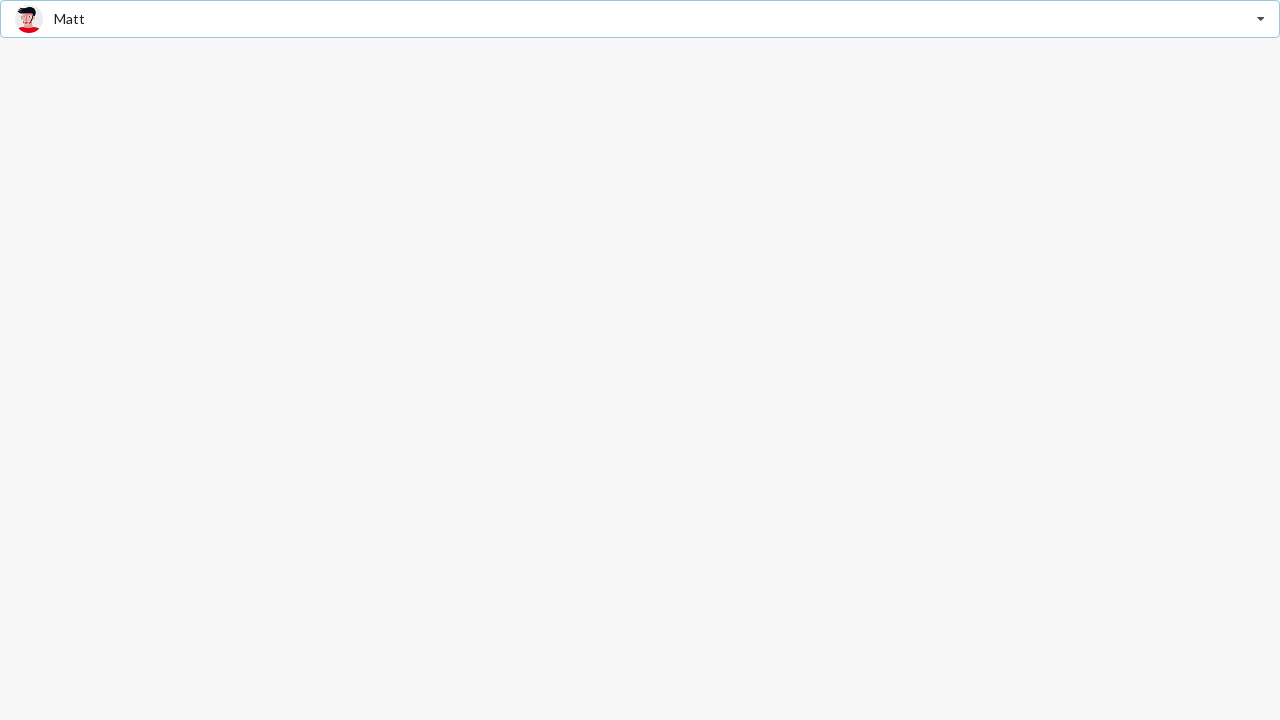

Clicked dropdown icon to open menu at (1261, 19) on i.dropdown
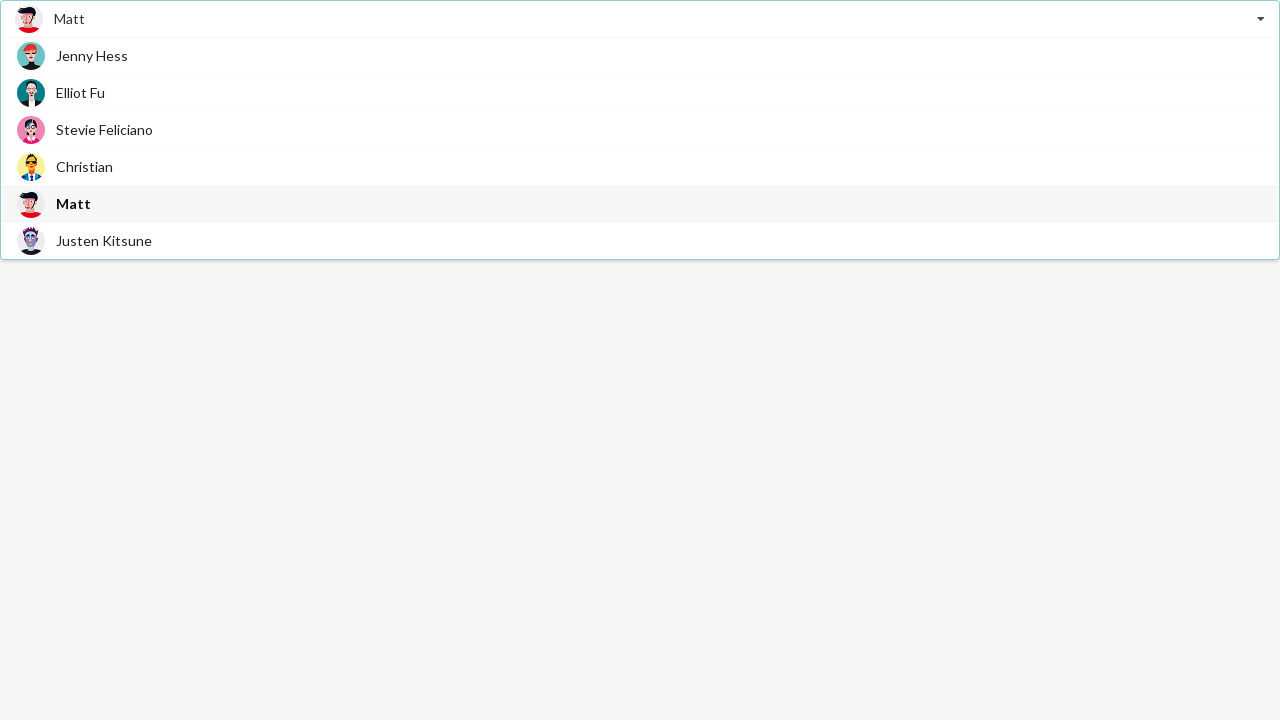

Dropdown menu items became visible
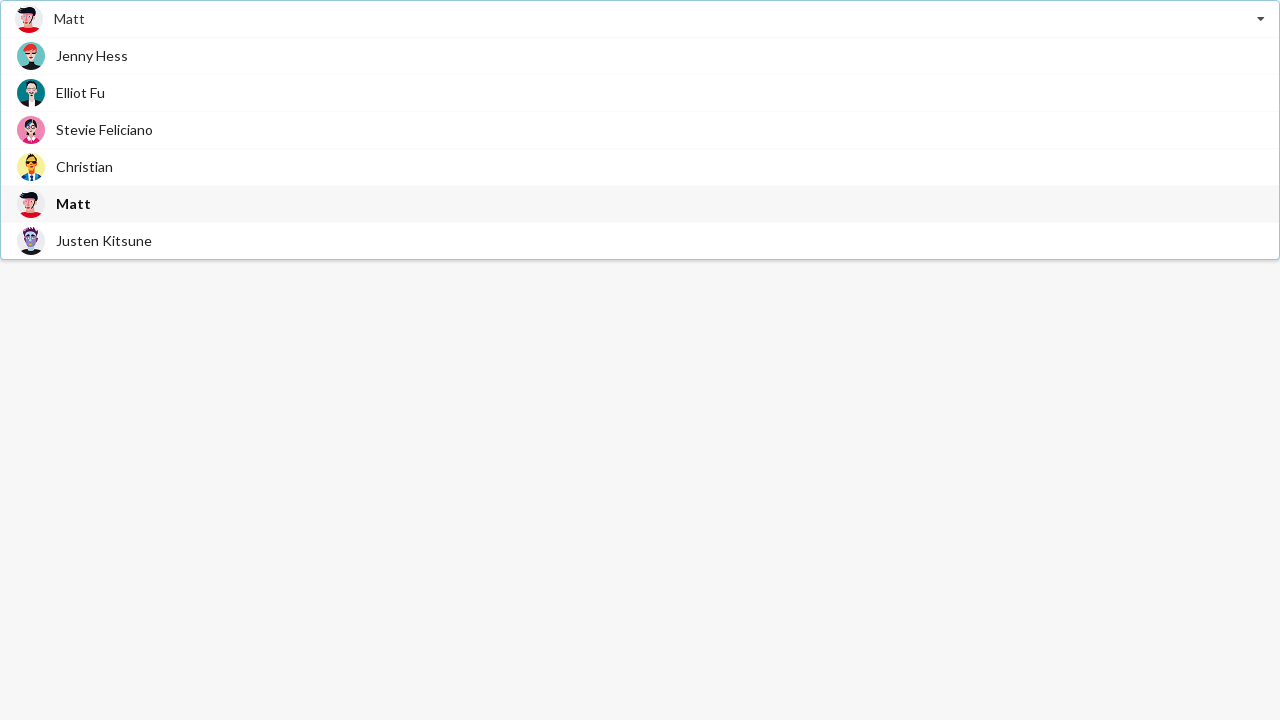

Selected 'Justen Kitsune' from dropdown at (104, 240) on div.item>span.text >> internal:has-text="Justen Kitsune"i
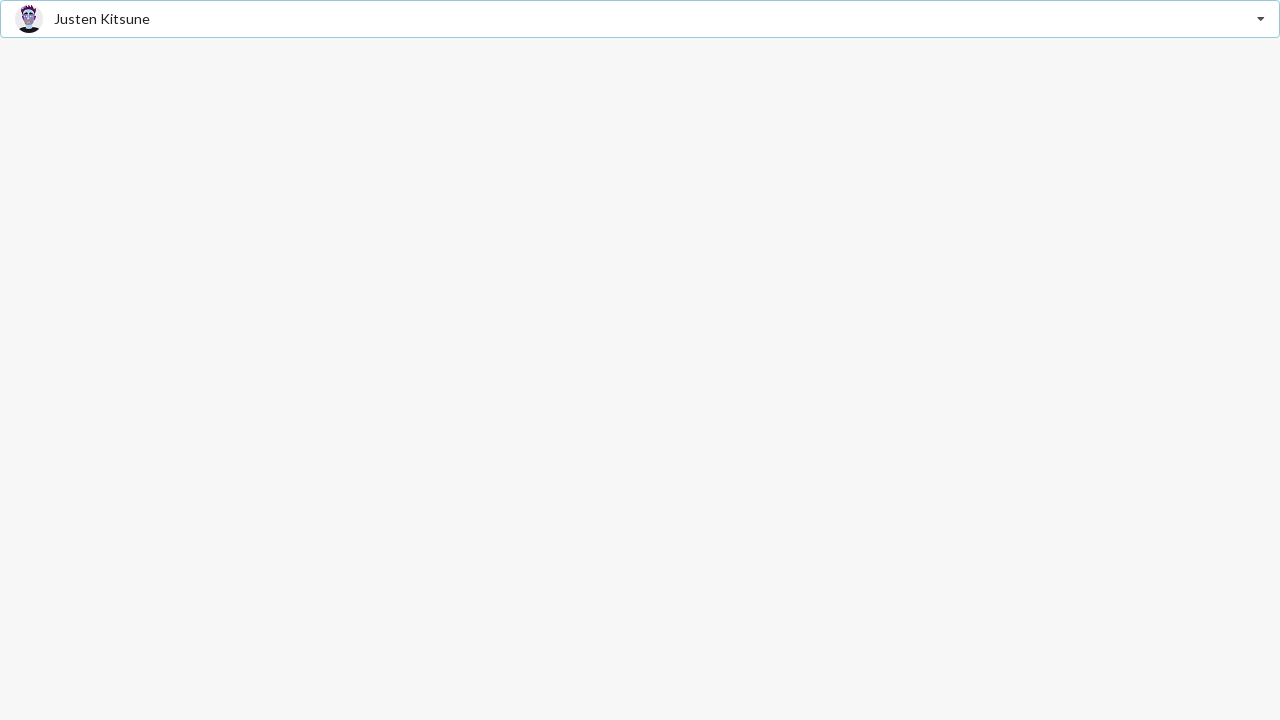

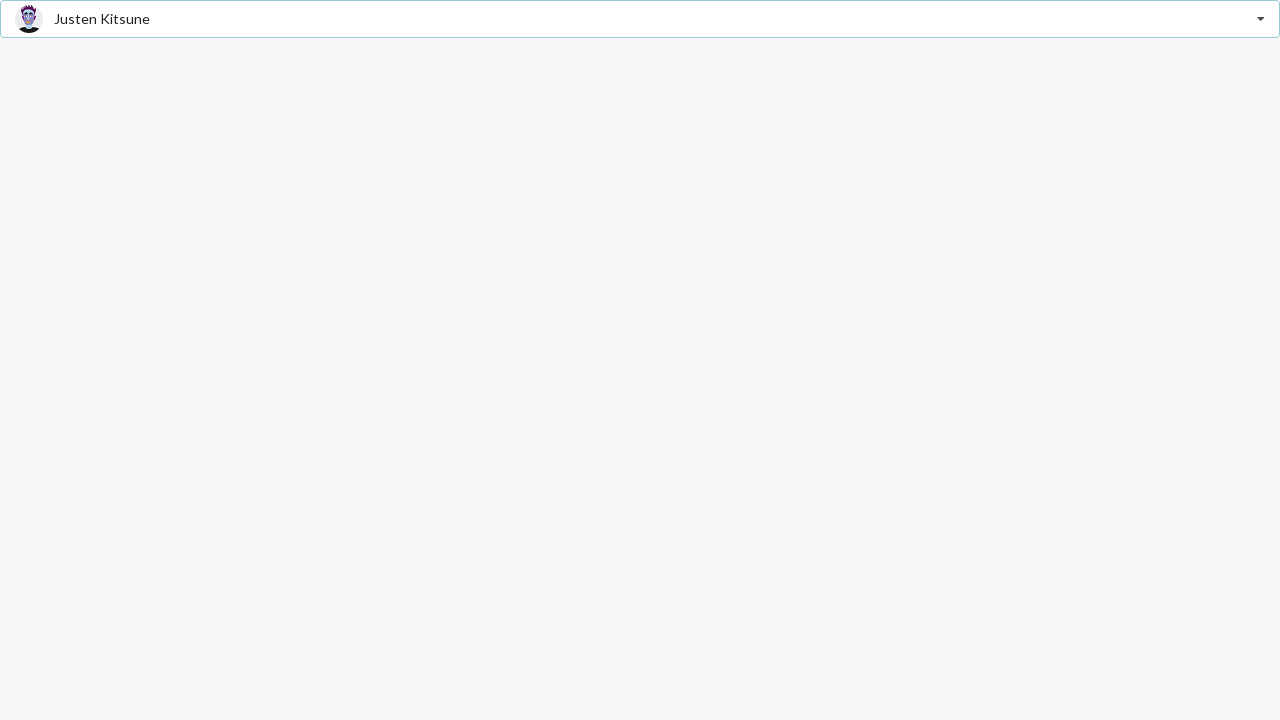